Tests iframe handling by switching into the result iframe to click a button, then switching back to the parent frame to click the theme change link.

Starting URL: https://www.w3schools.com/js/tryit.asp?filename=tryjs_myfirst

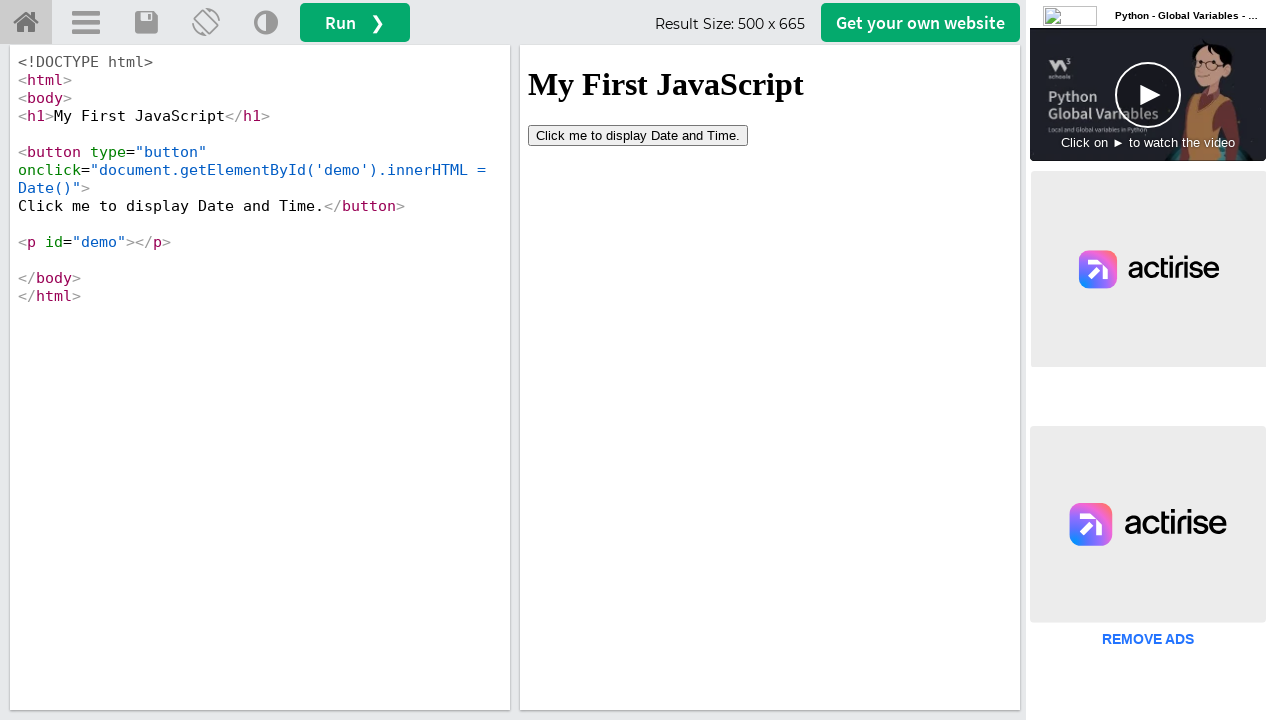

Waited for iframe#iframeResult to load
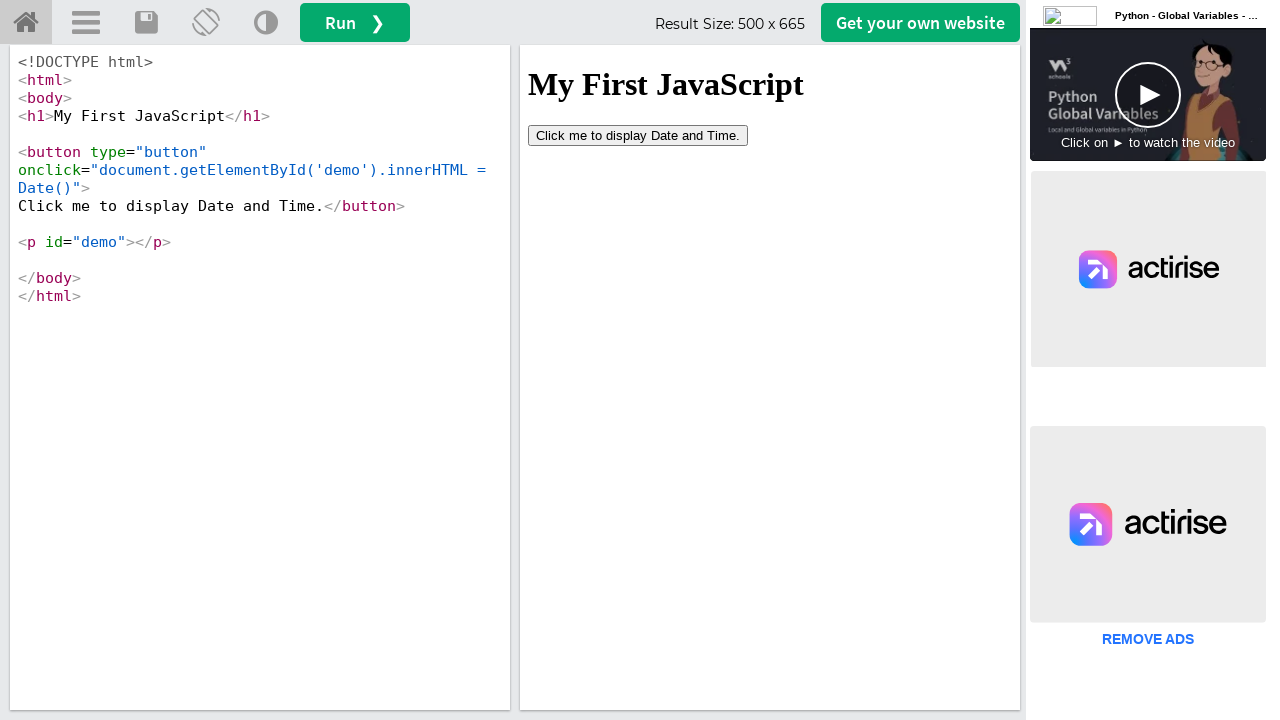

Located the result iframe
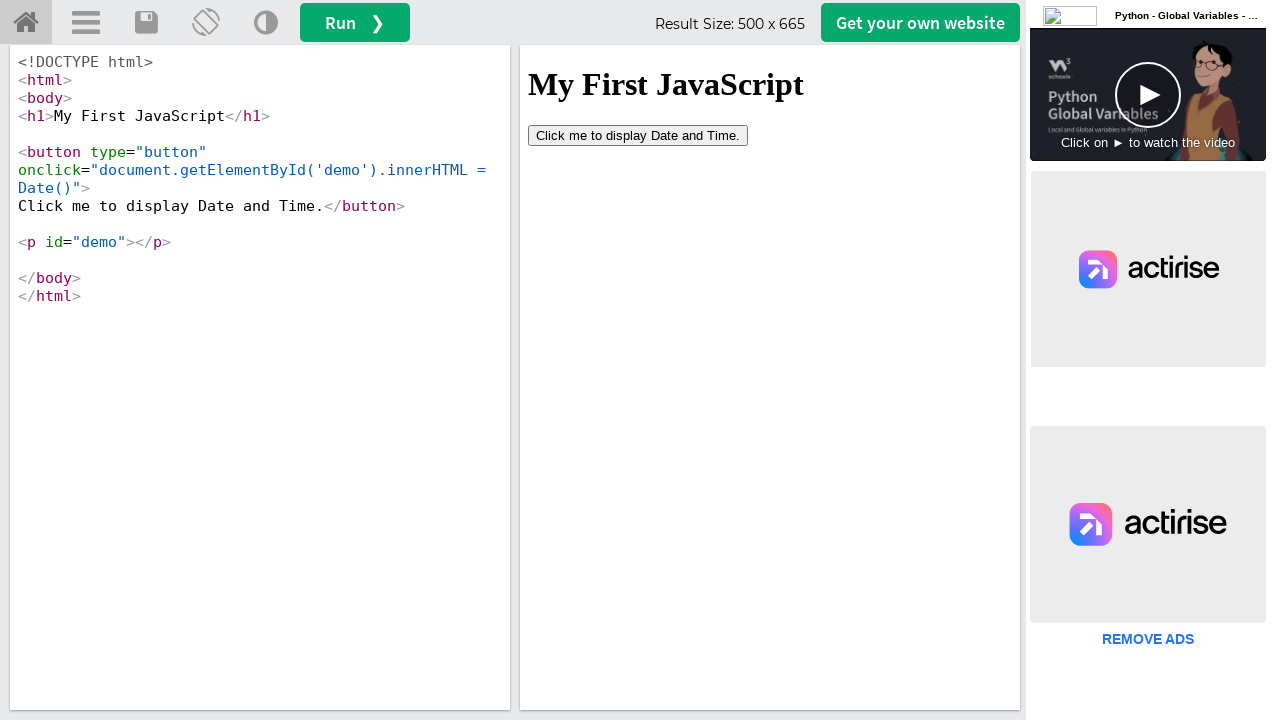

Clicked button inside the result iframe at (638, 135) on #iframeResult >> internal:control=enter-frame >> button[type='button']
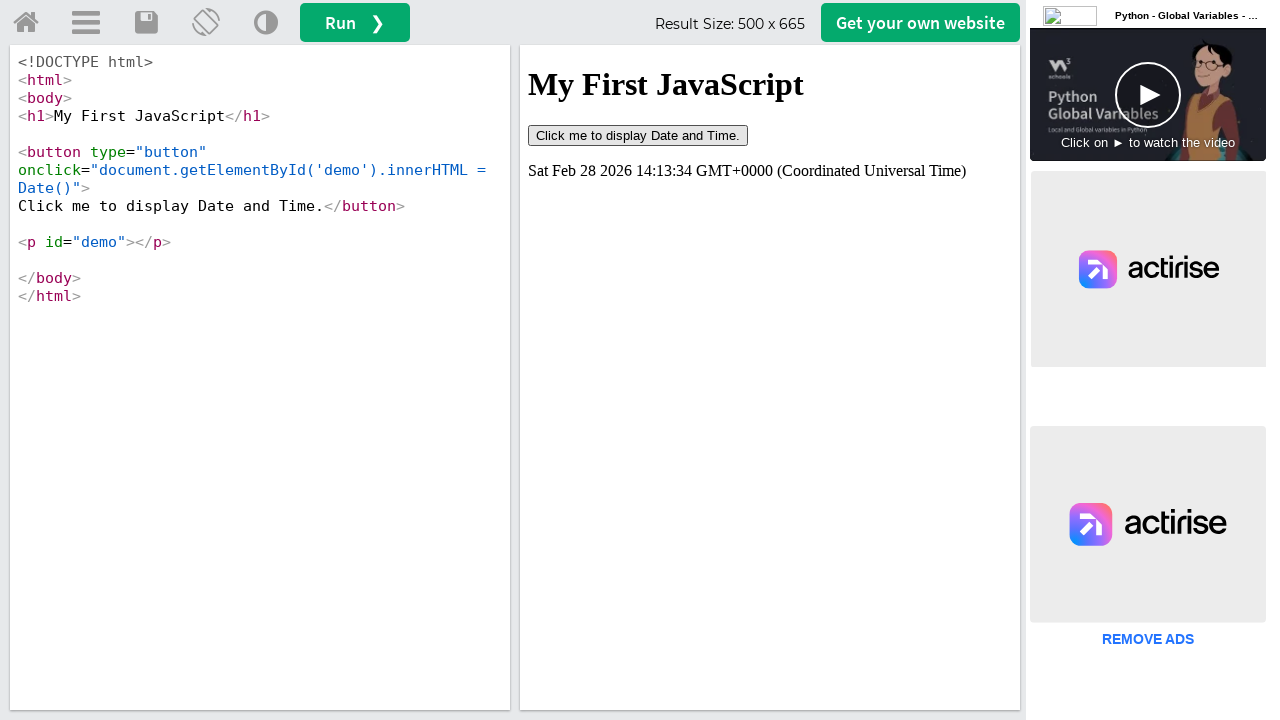

Waited 1000ms for action to complete
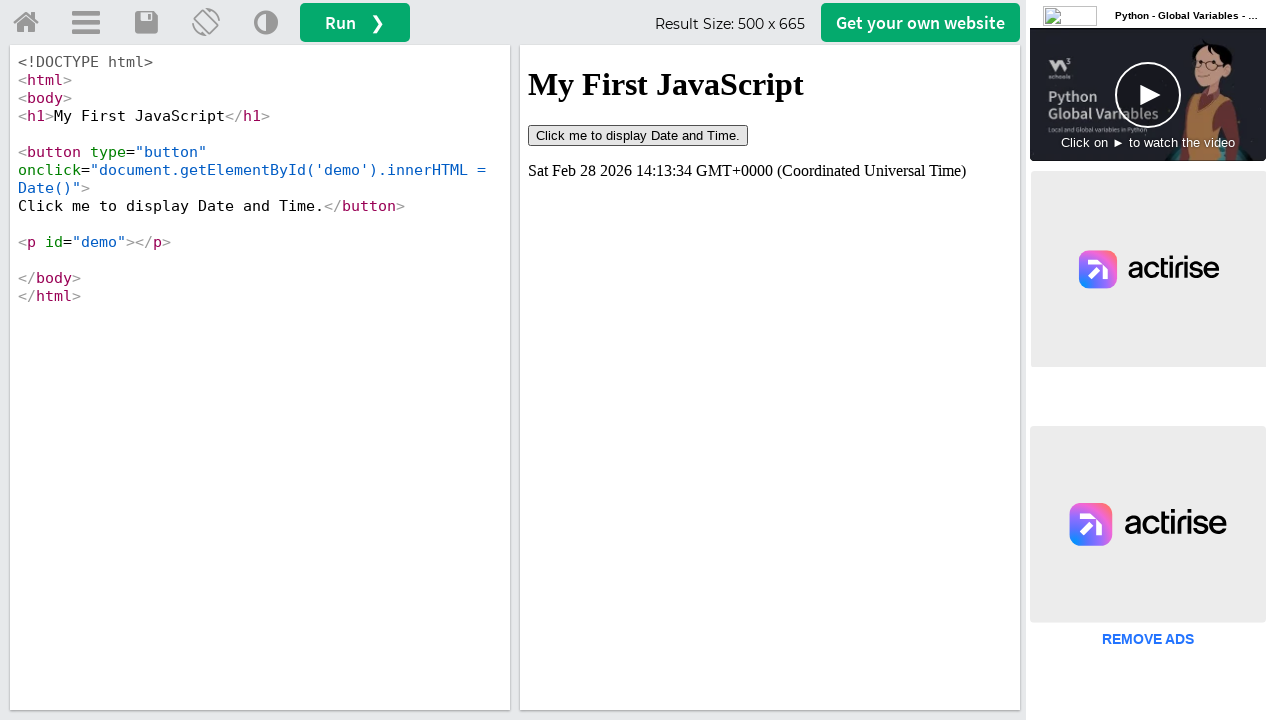

Clicked Change Theme link in parent frame at (266, 23) on (//a[@title='Change Theme'])[1]
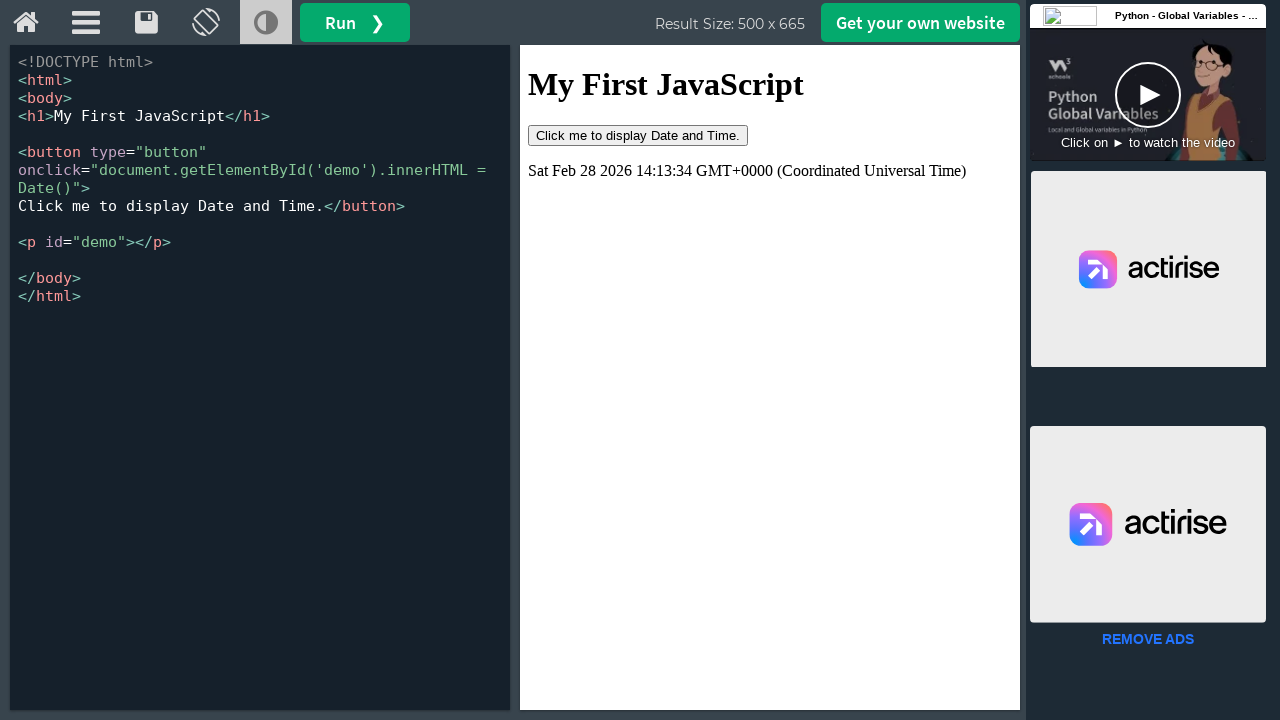

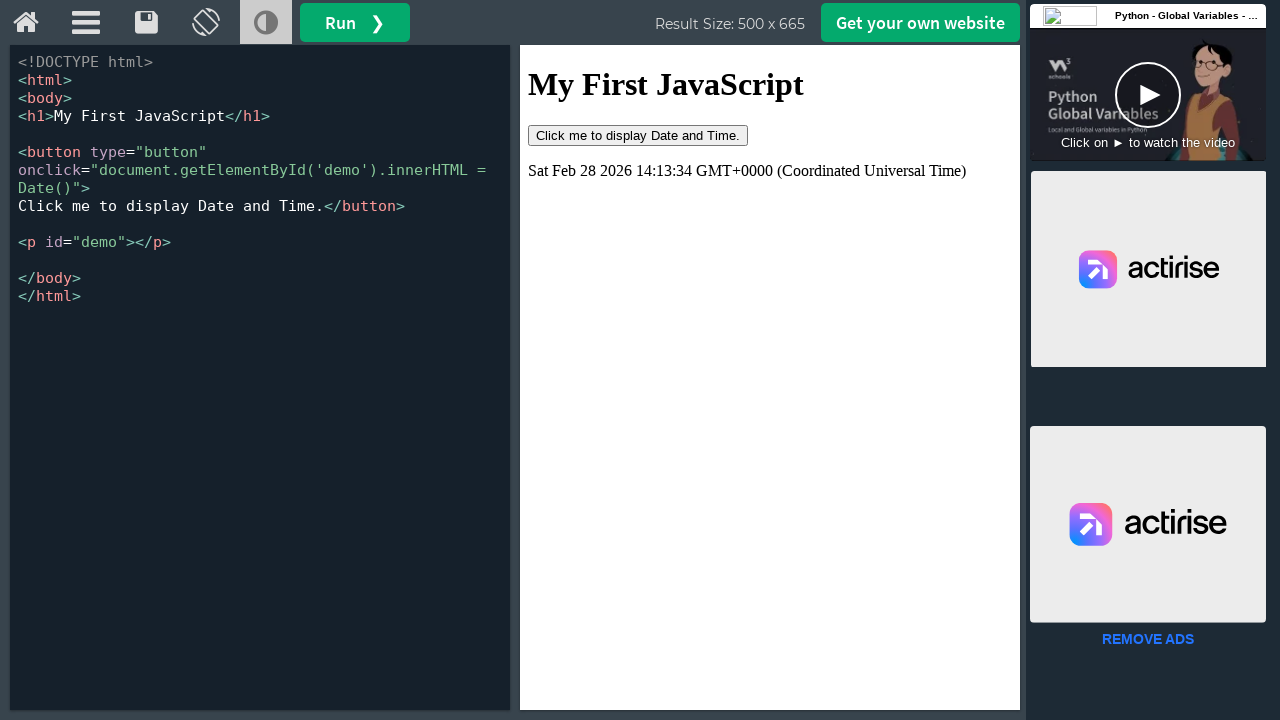